Tests search functionality on Agibank blog by searching for "Empréstimo Pessoal" (Personal Loan)

Starting URL: https://blog.agibank.com.br/#

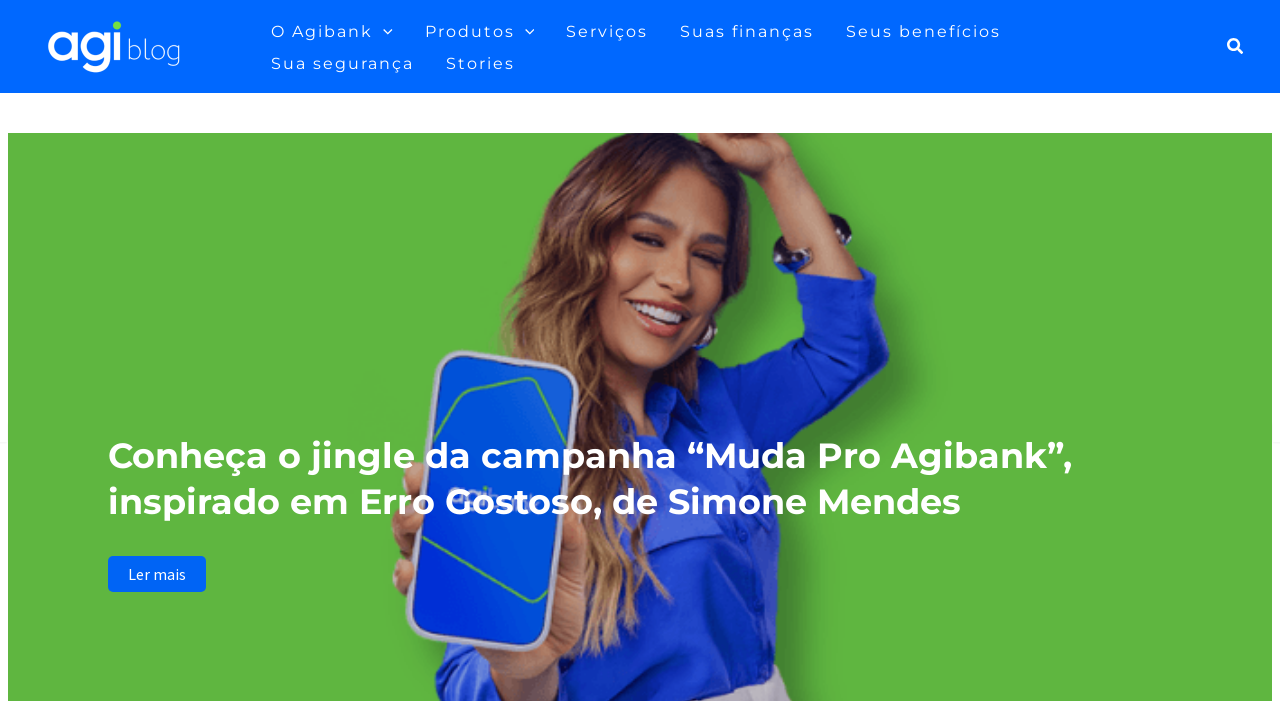

Clicked search icon/button to open search field at (1231, 46) on [class*='search'], [aria-label*='search'], button:has-text('Pesquisar'), .search
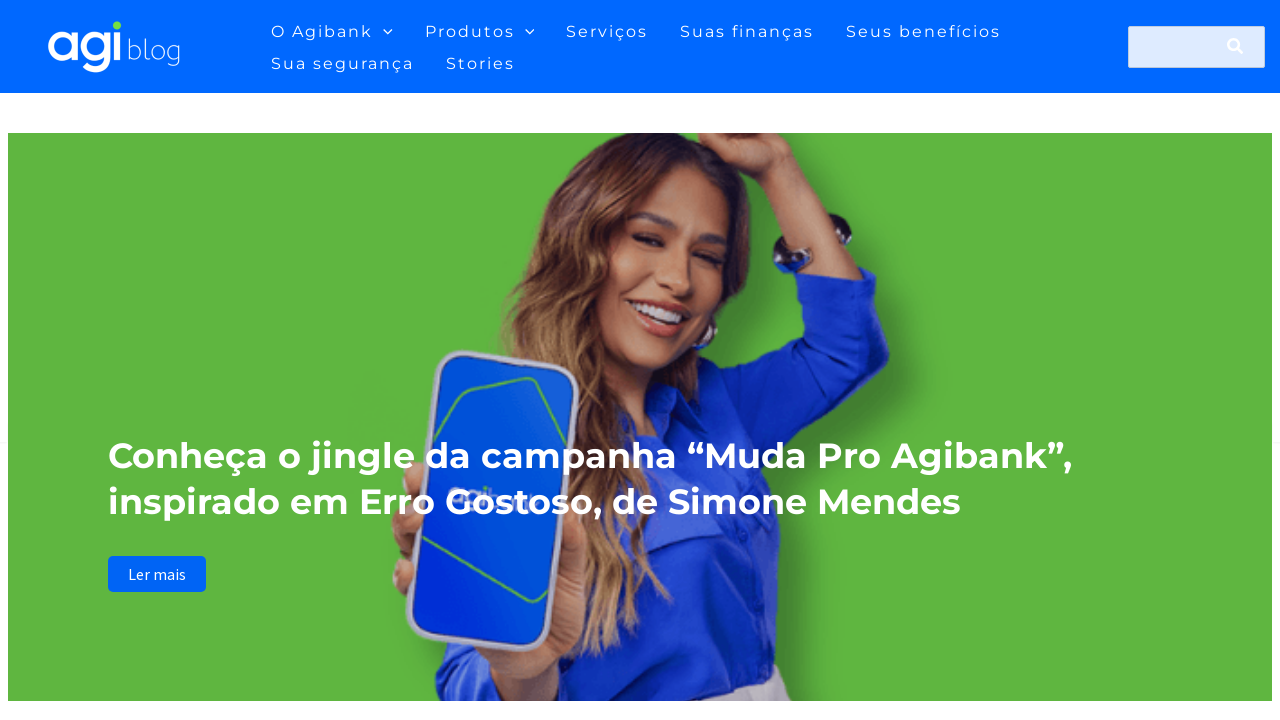

Filled search field with 'Empréstimo Pessoal' on input[type='search'], input[name='s'], input[placeholder*='Pesquisar'], input[pl
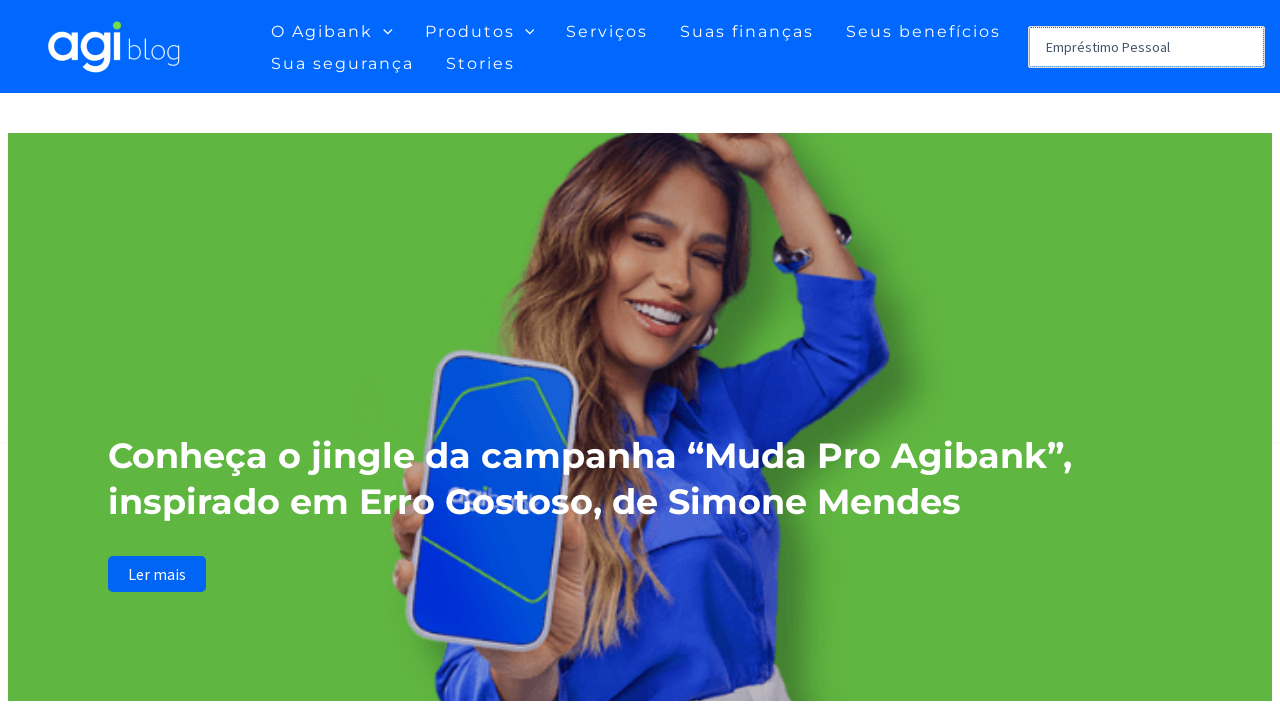

Pressed Enter to submit search query
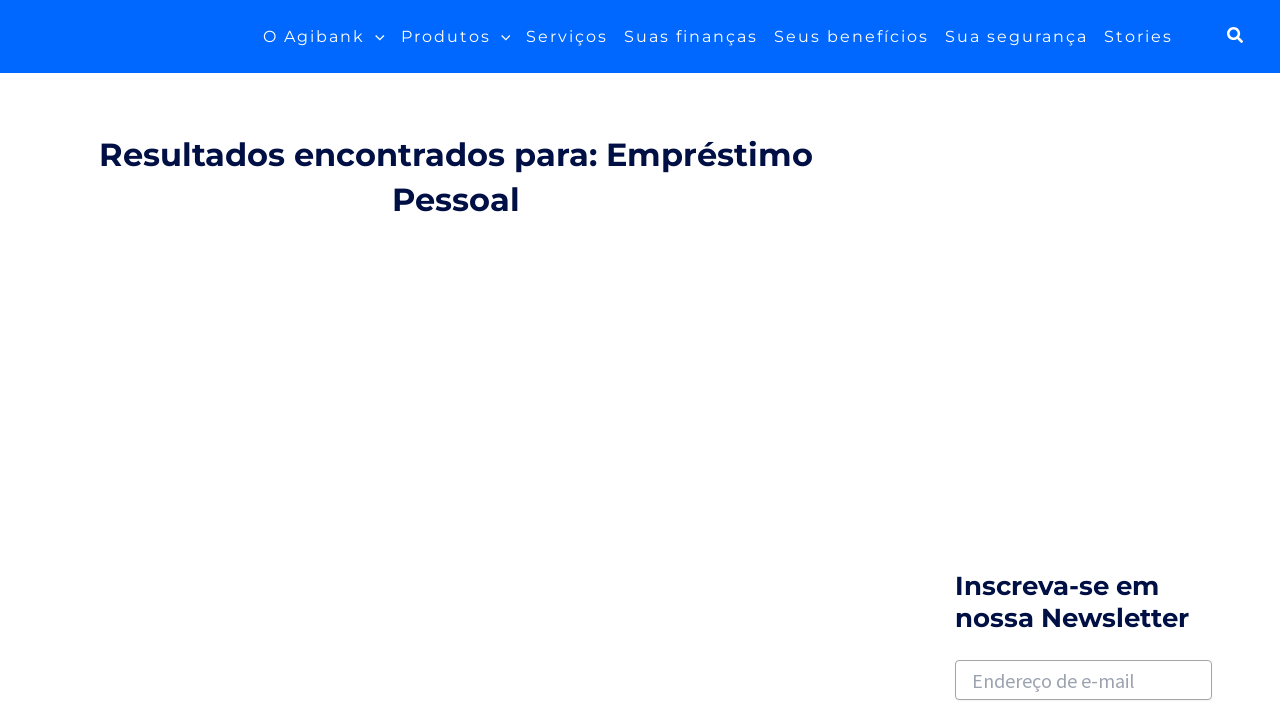

Search results loaded and page reached idle network state
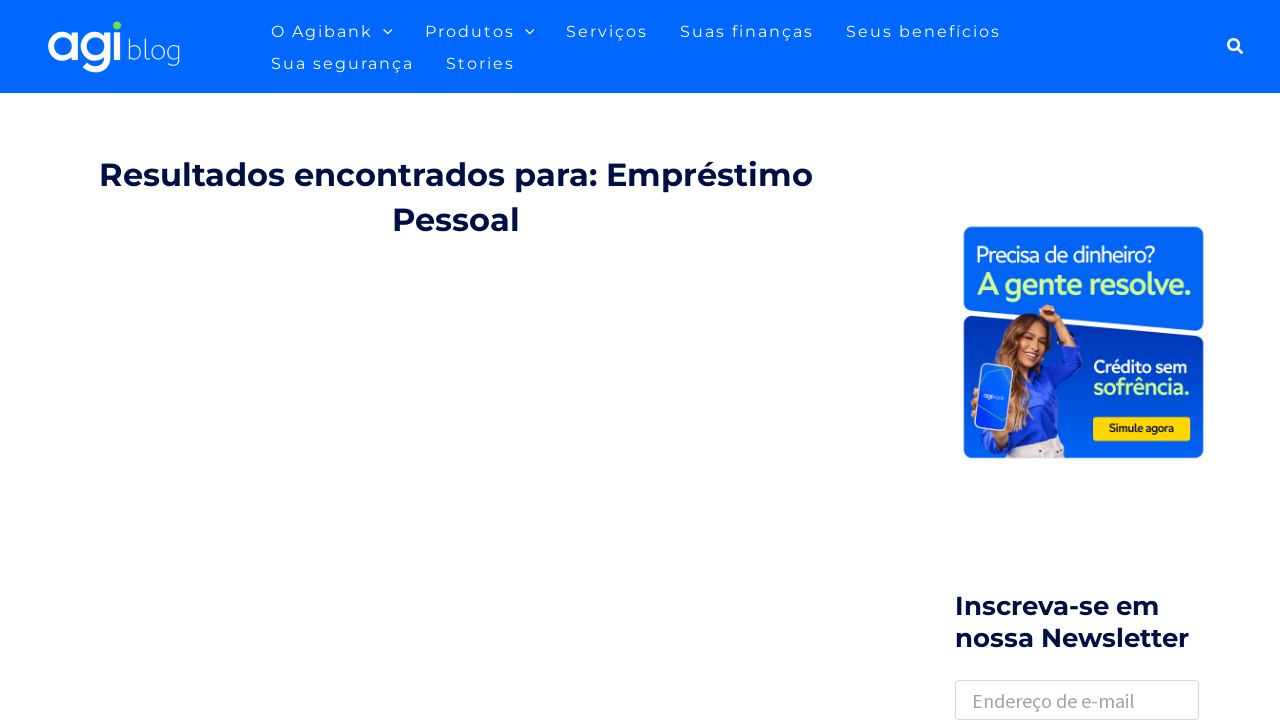

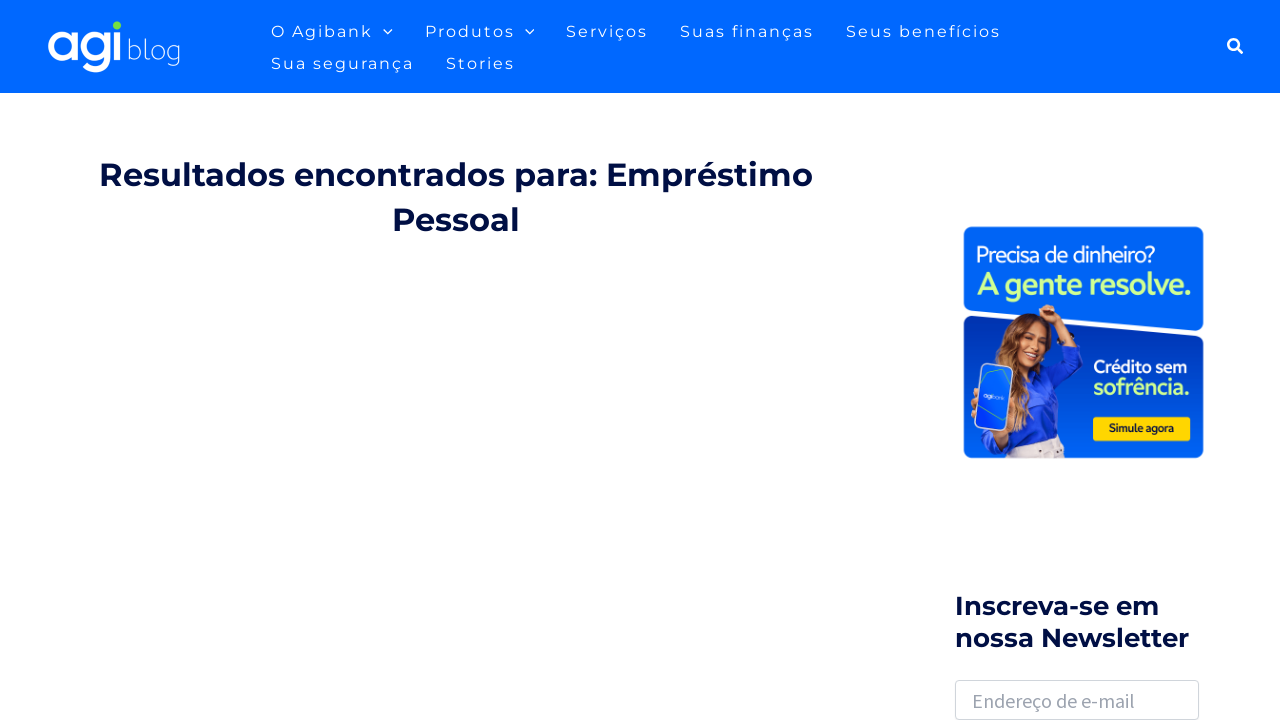